Navigates to a GeeksforGeeks article and processes data from a table by extracting and summing values from the third column

Starting URL: https://www.geeksforgeeks.org/how-to-make-the-table-of-values-of-a-linear-function/

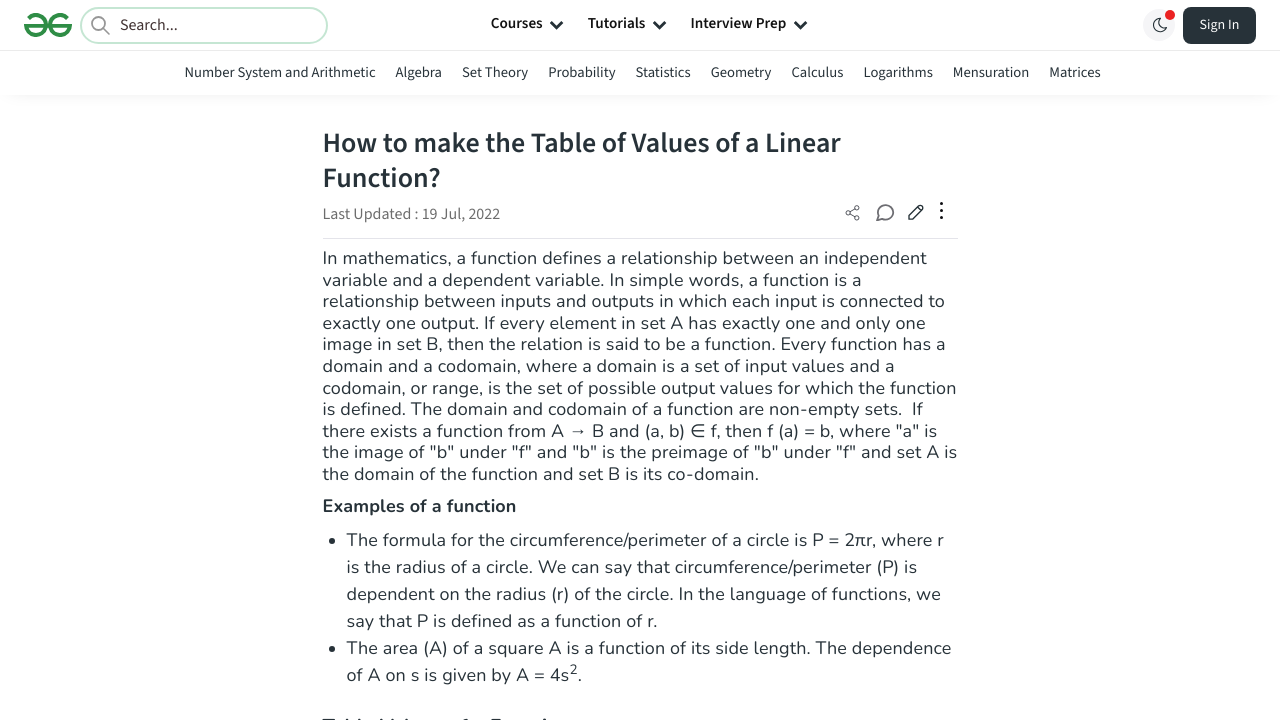

Navigated to GeeksforGeeks article about linear function table
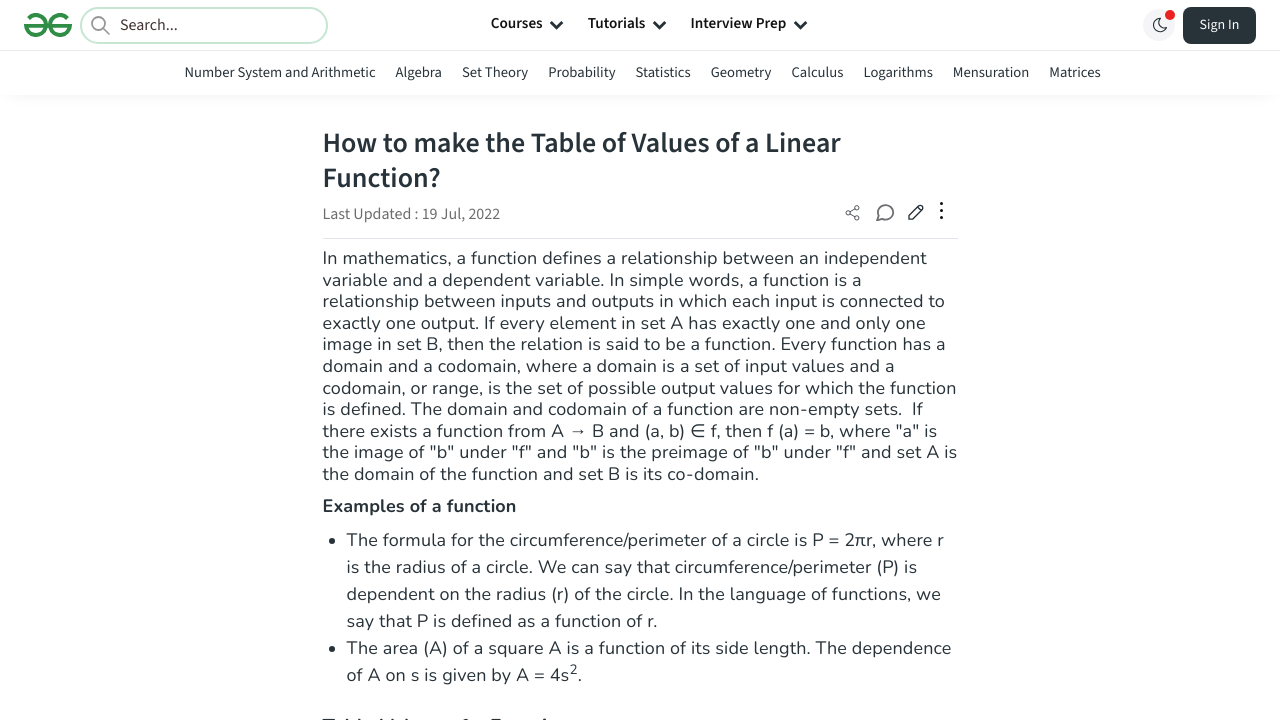

Table element loaded on the page
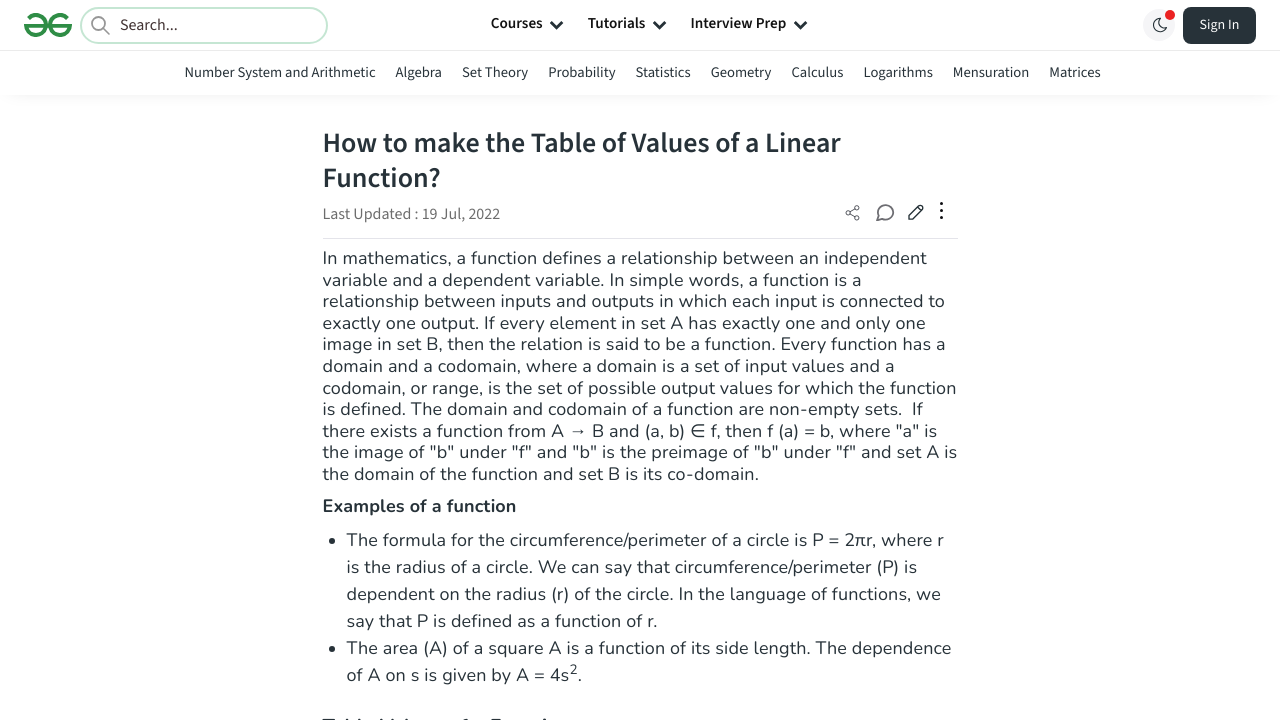

Located the third table on the page
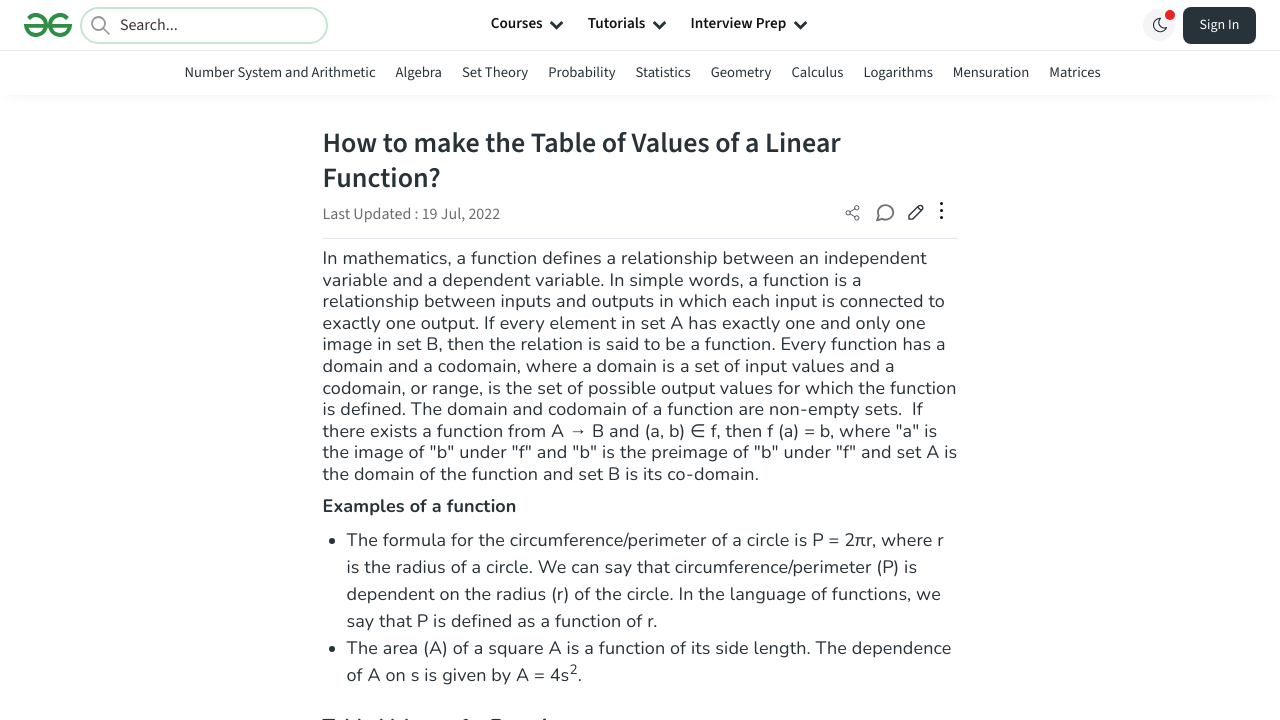

Extracted all rows from table body
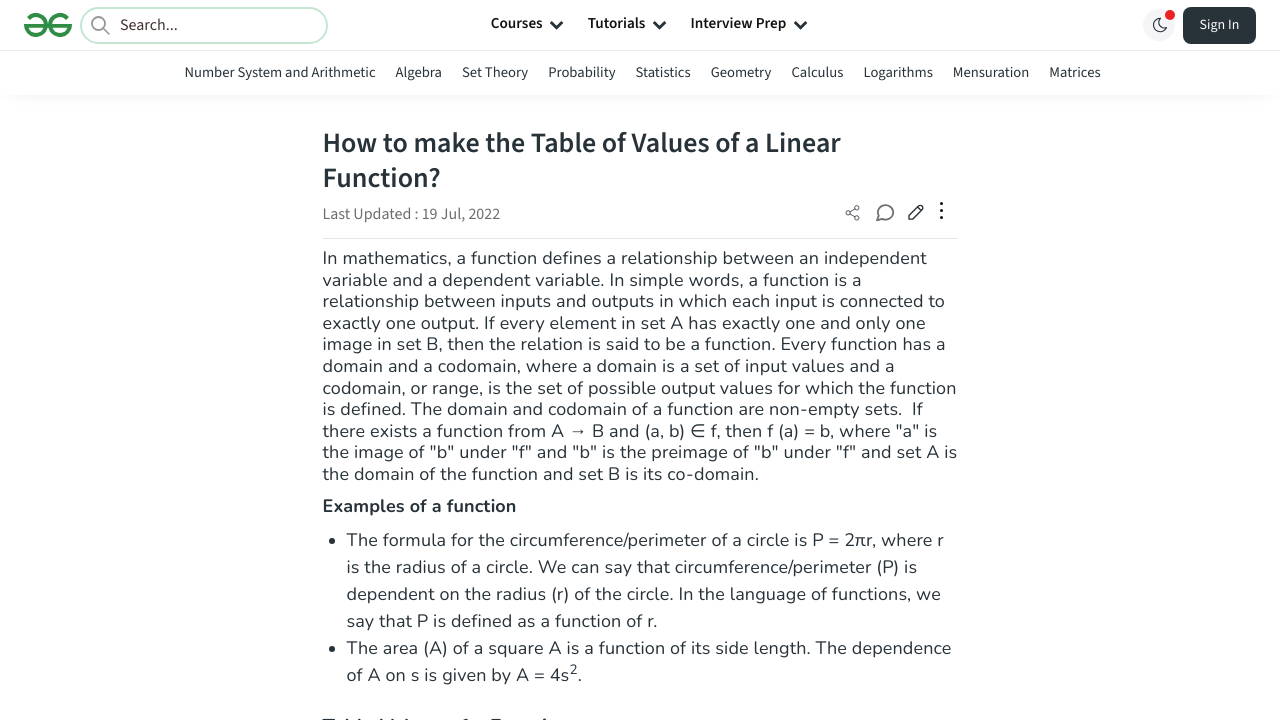

Extracted cells from table row
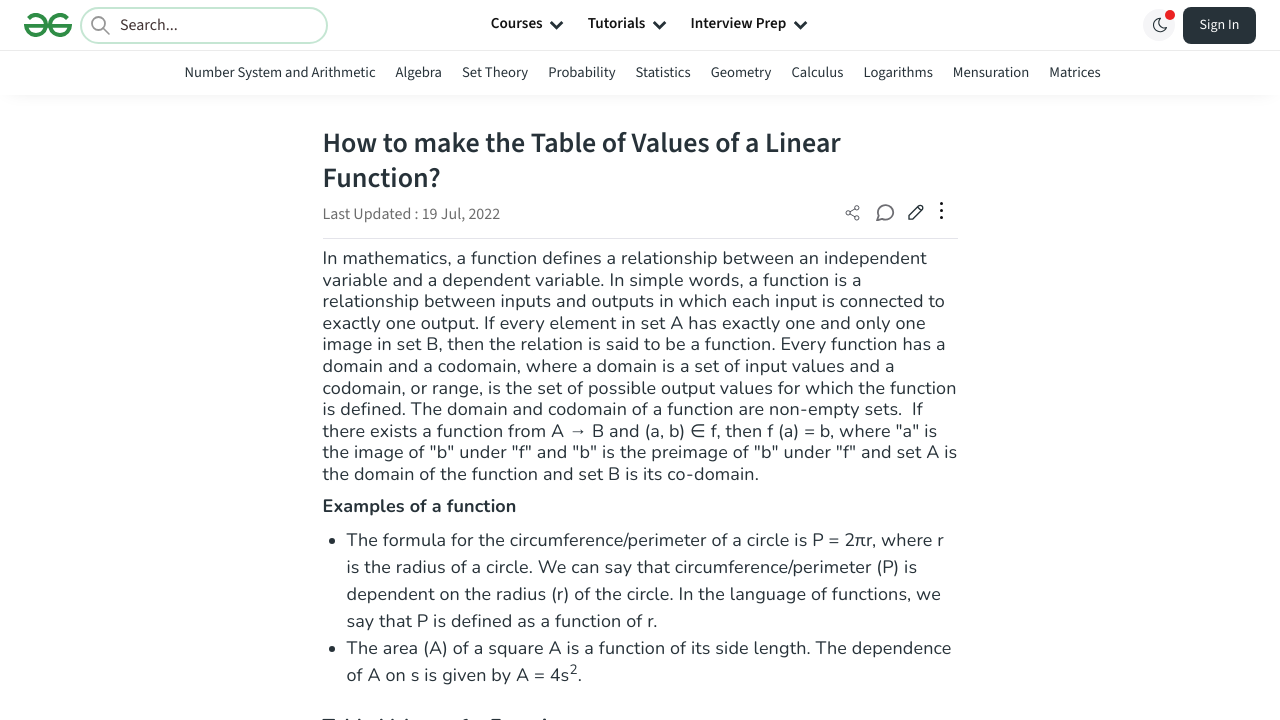

Extracted value from third column: 4


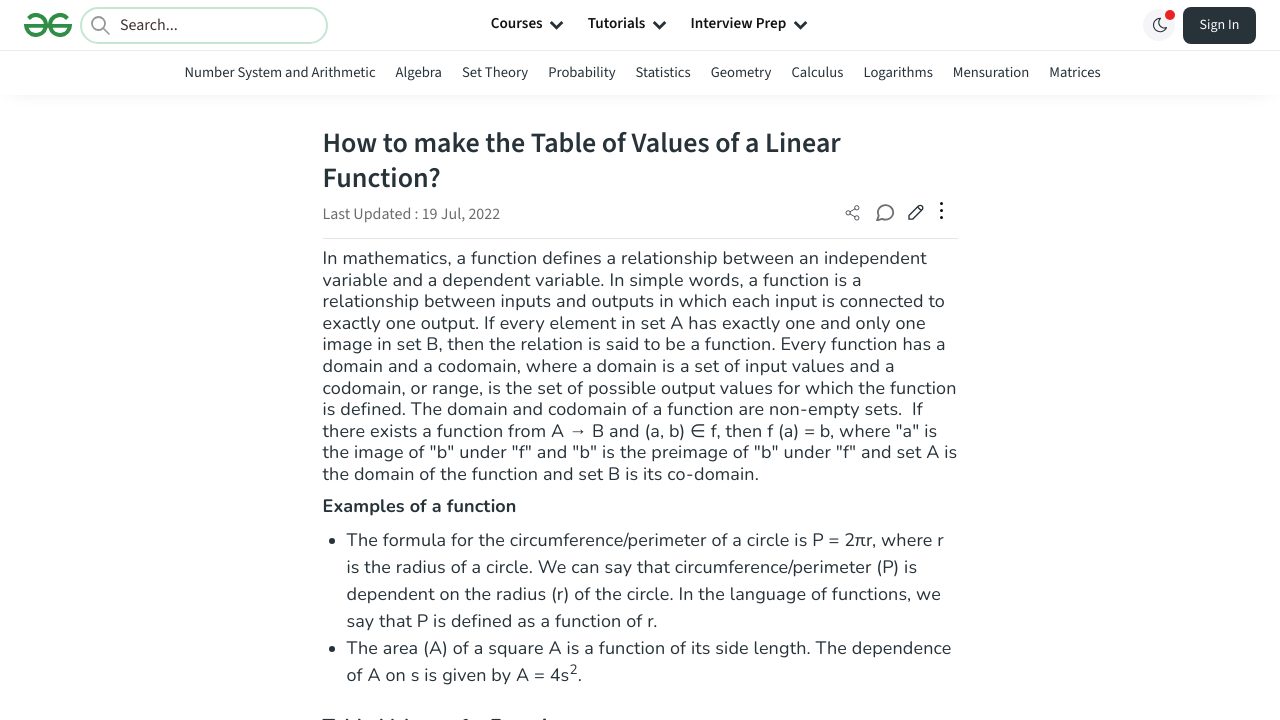

Extracted cells from table row
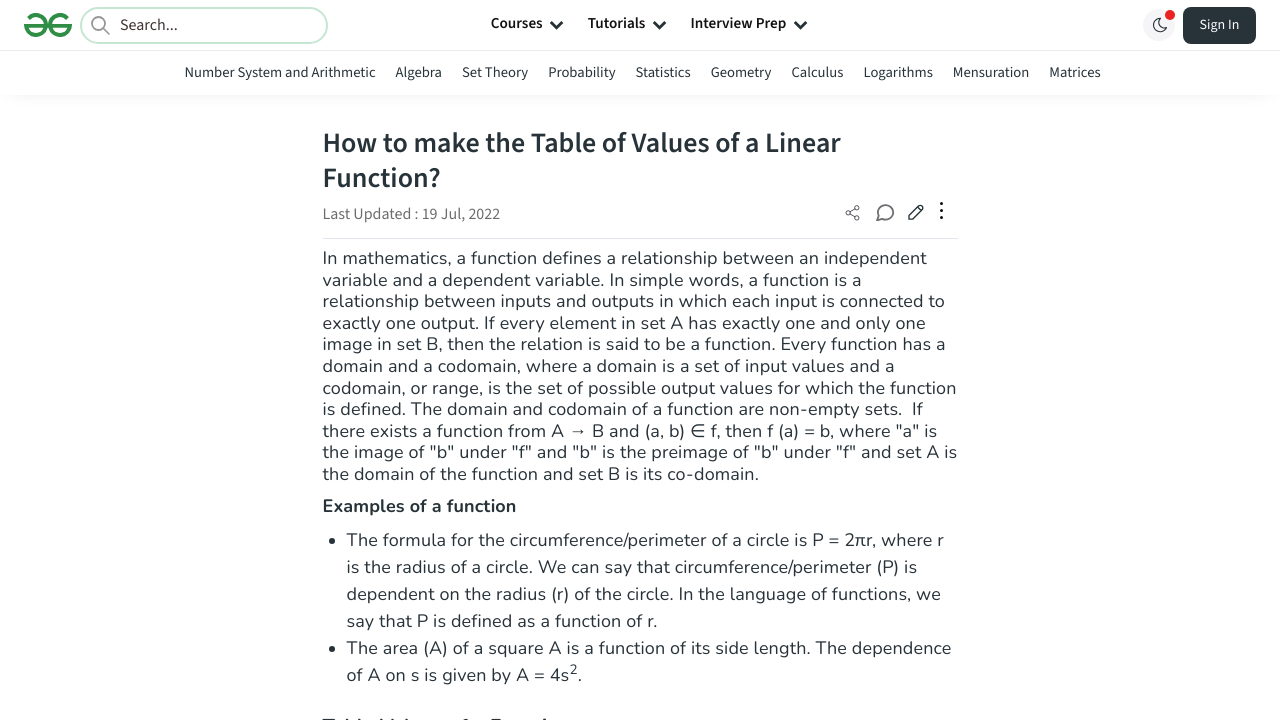

Extracted value from third column: 8


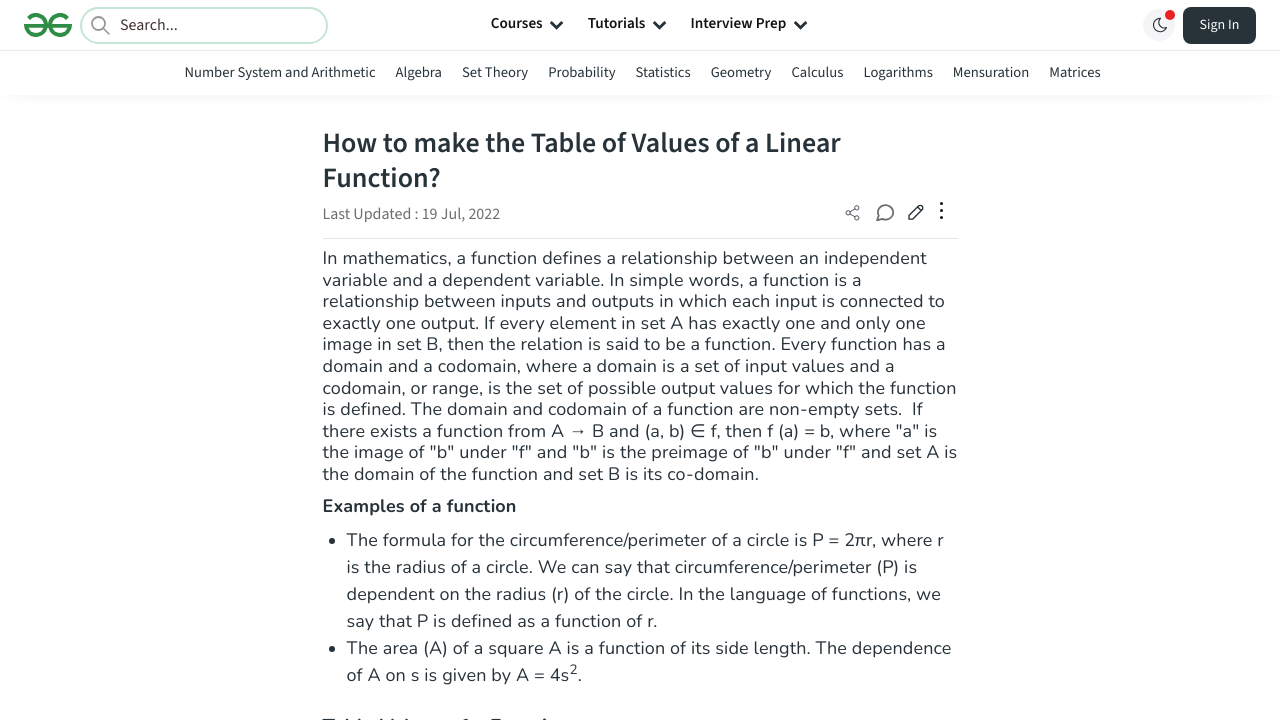

Extracted cells from table row
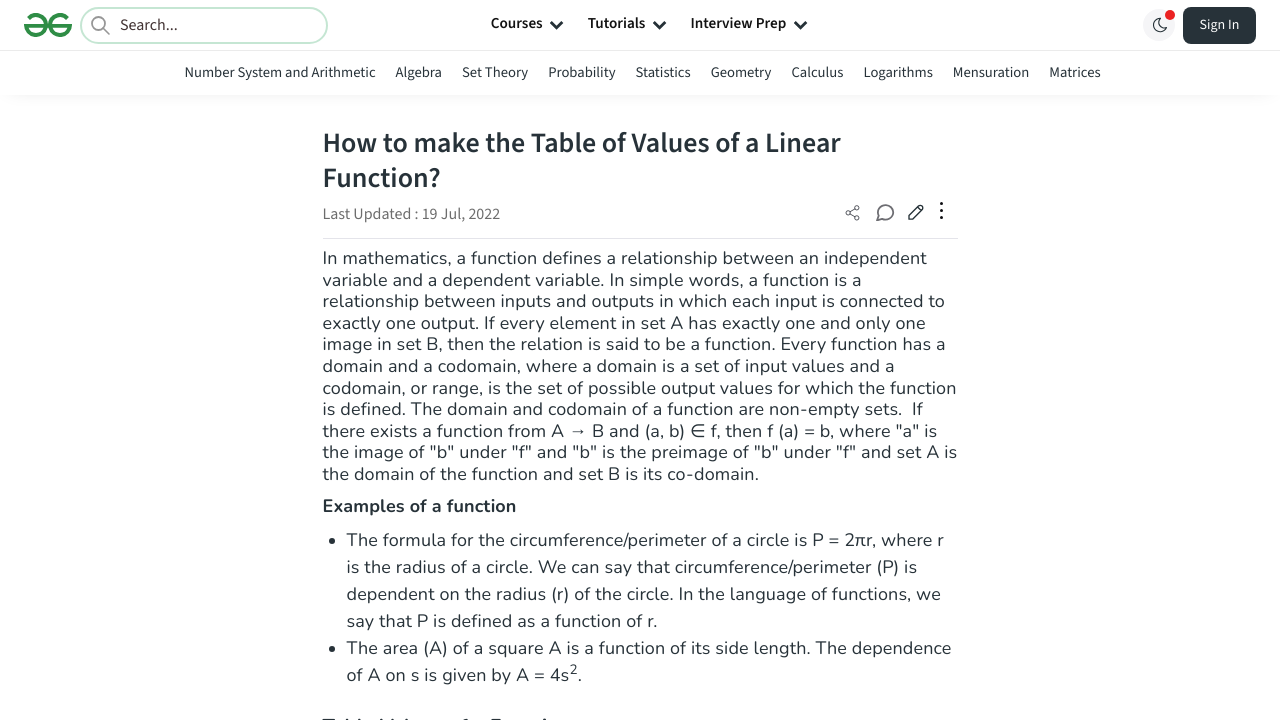

Extracted value from third column: 12


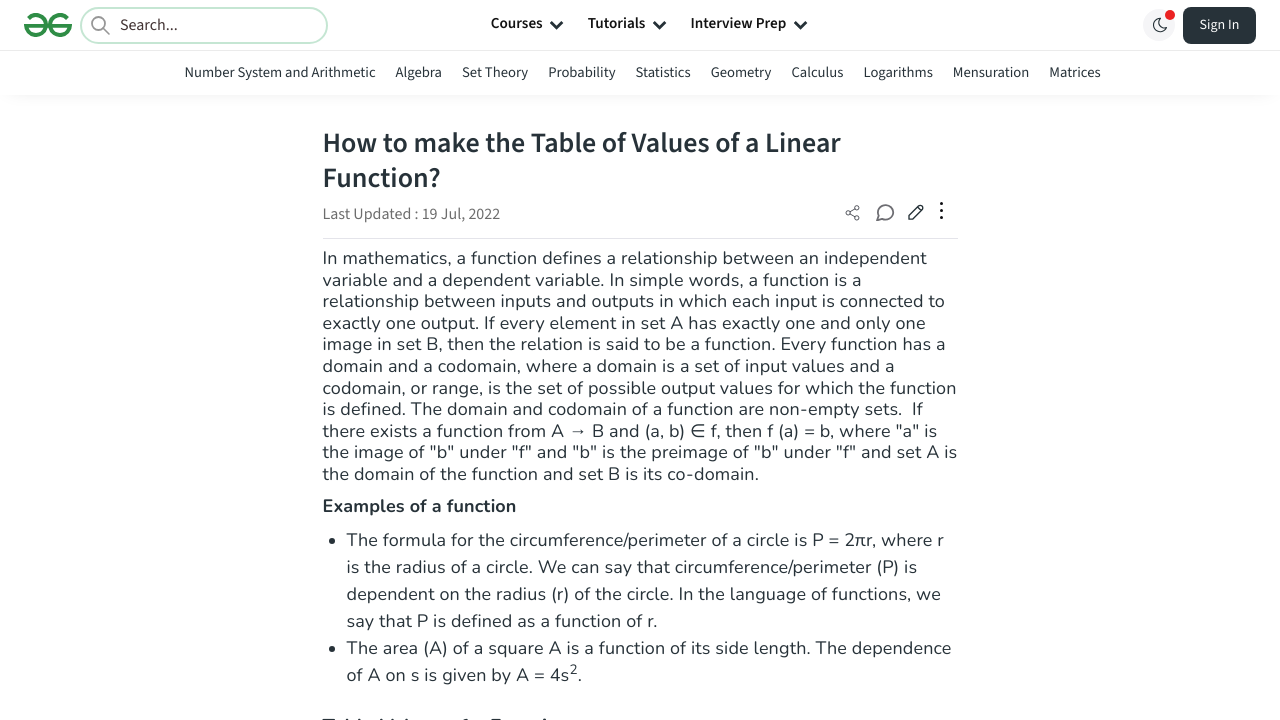

Extracted cells from table row
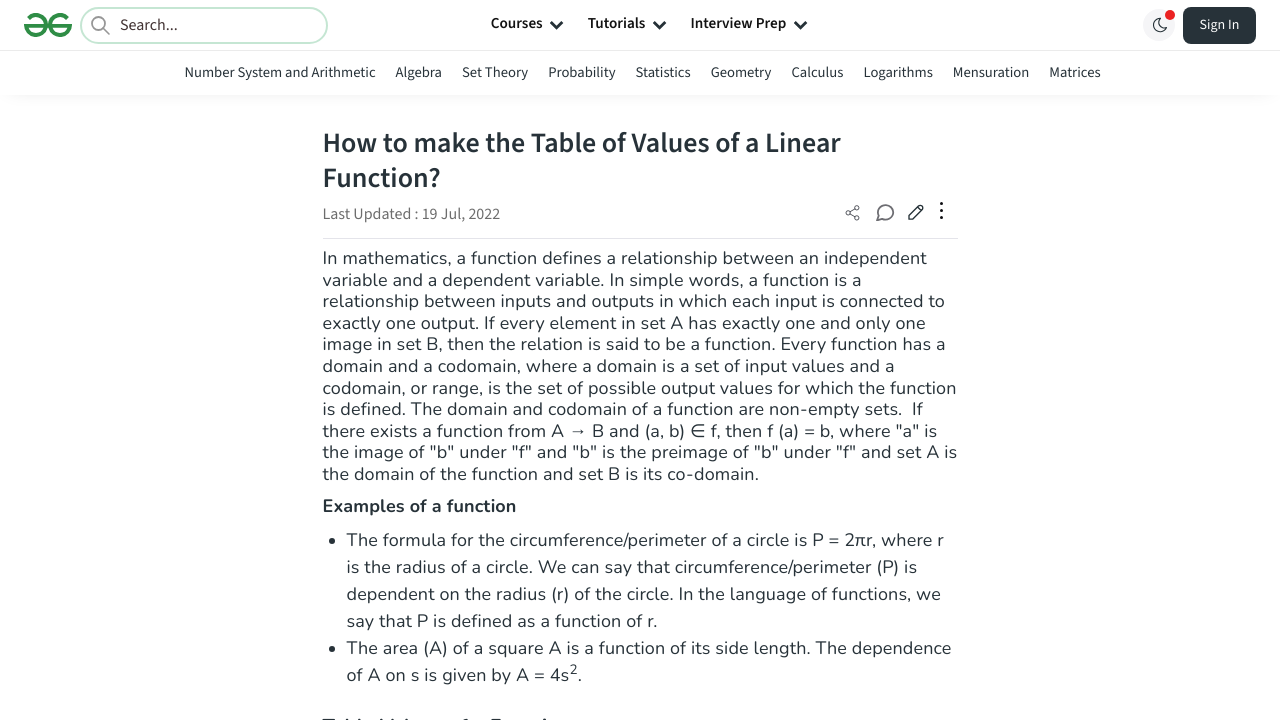

Extracted value from third column: 16


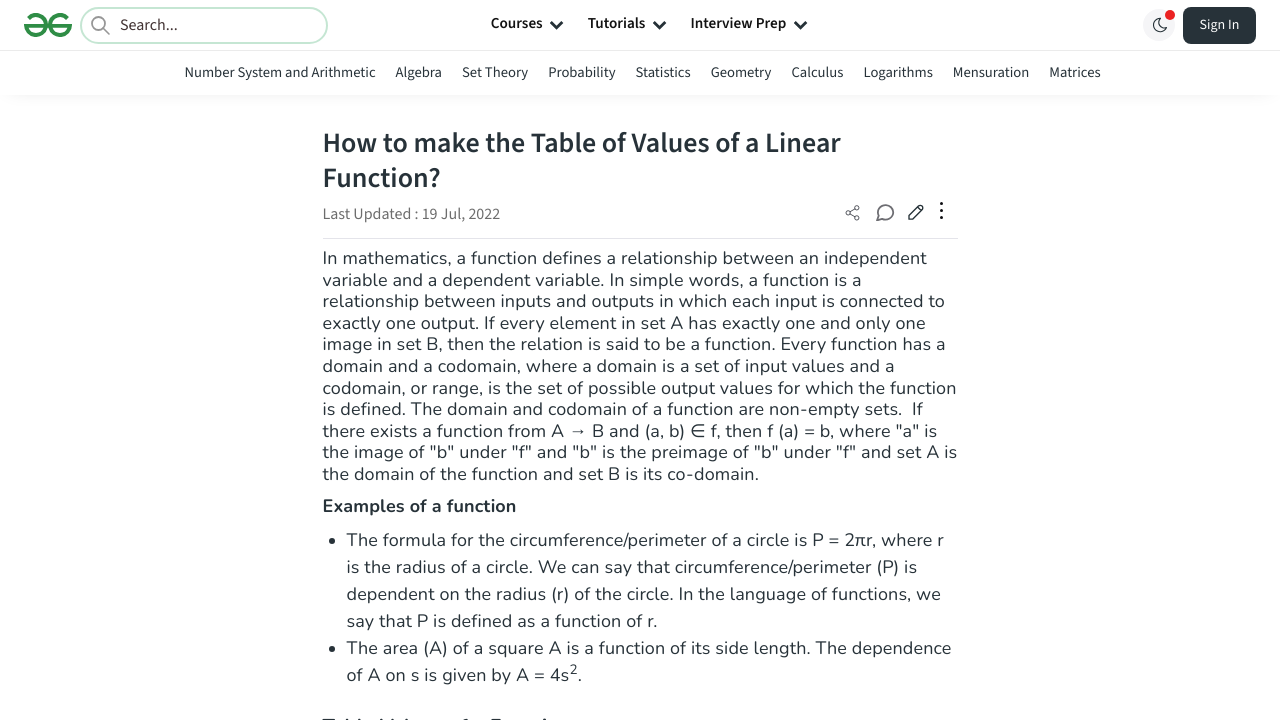

Extracted cells from table row
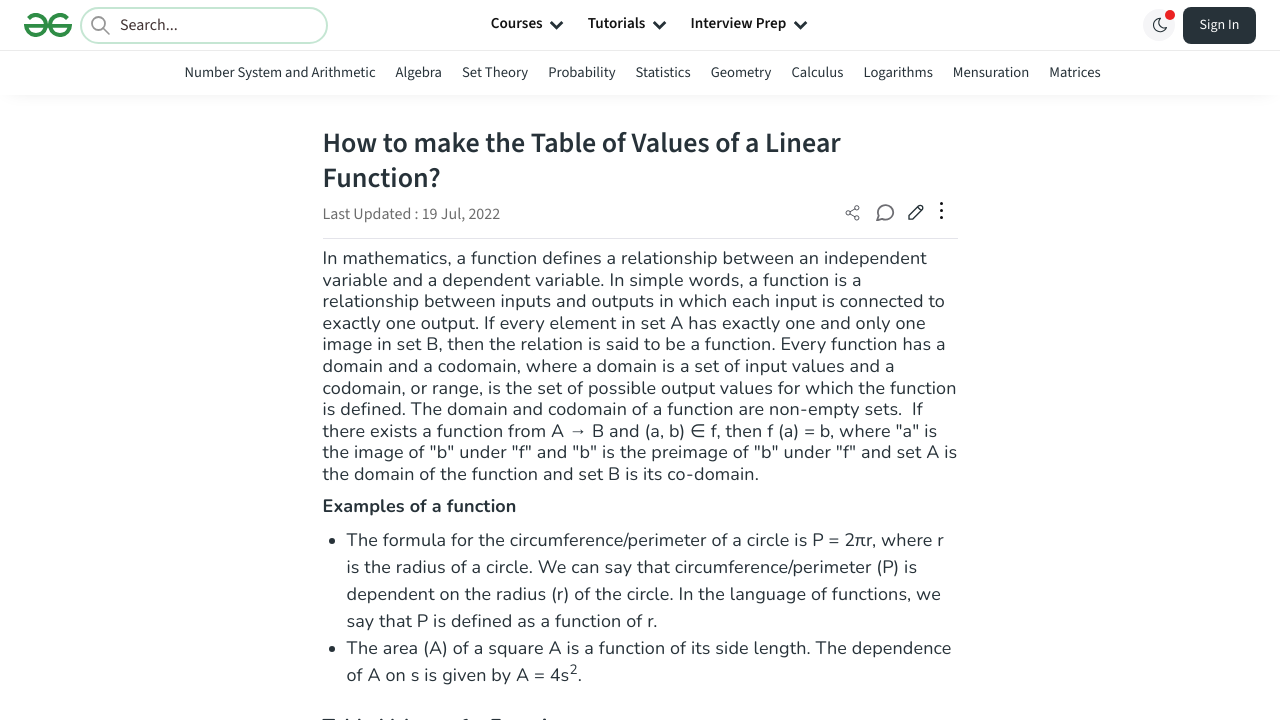

Extracted value from third column: 20


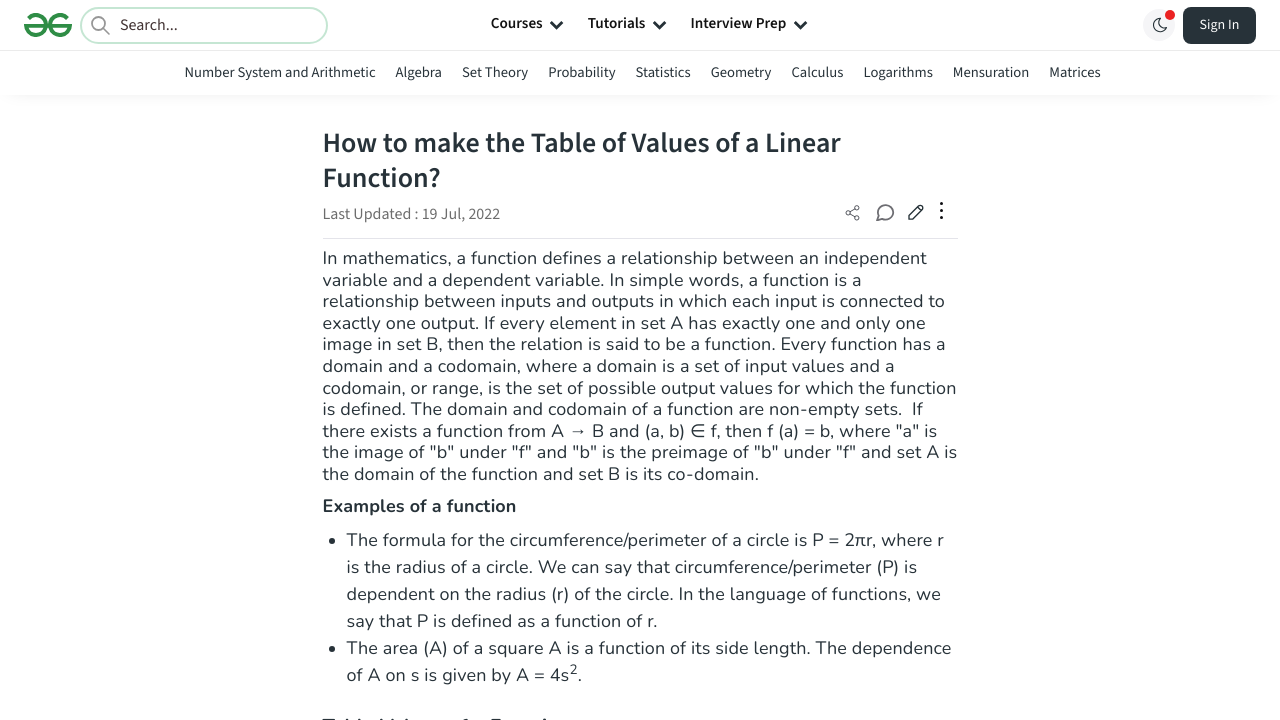

Calculated total sum of third column: 60
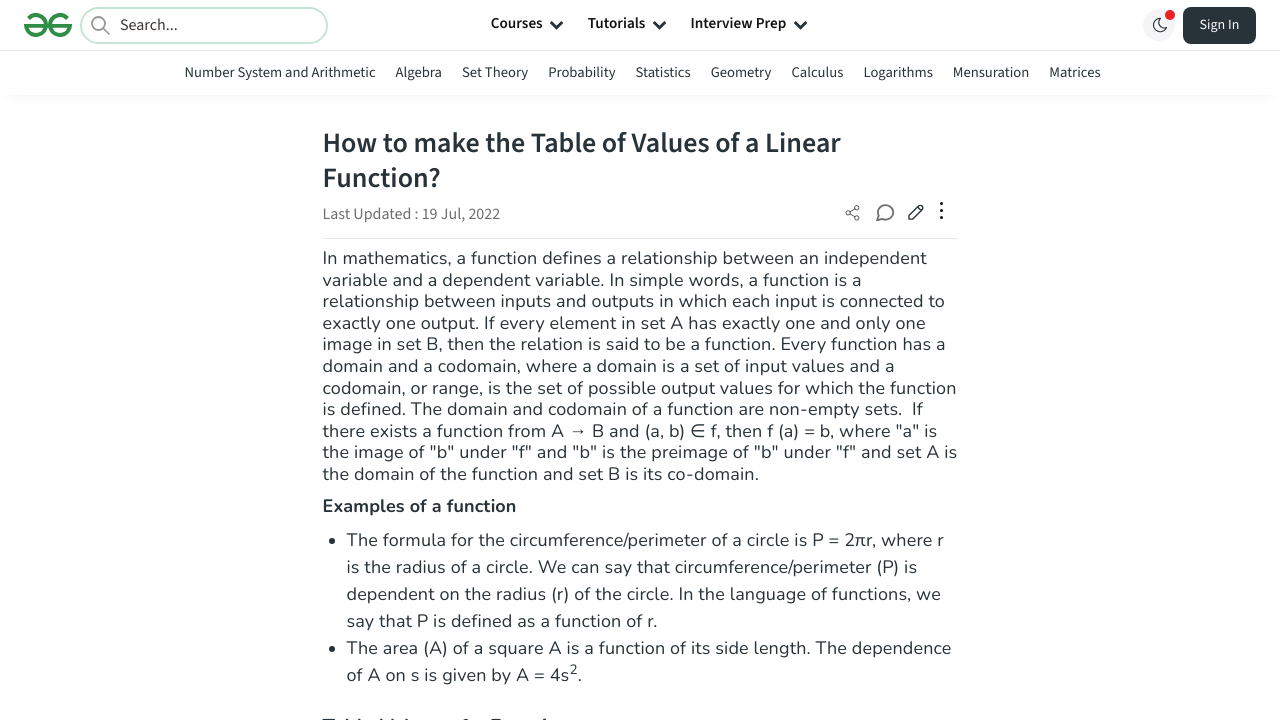

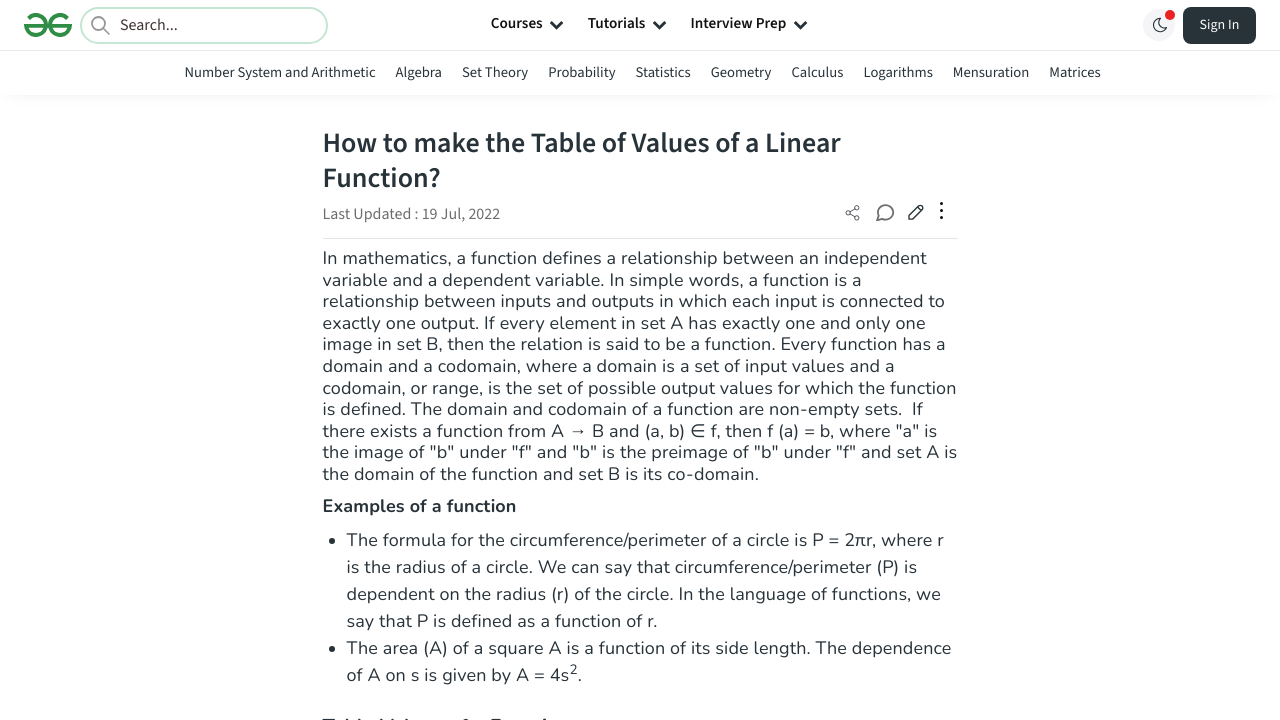